Tests jQuery UI drag and drop functionality by performing various dragging operations on draggable elements and dropping them on droppable targets

Starting URL: https://jqueryui.com/draggable/

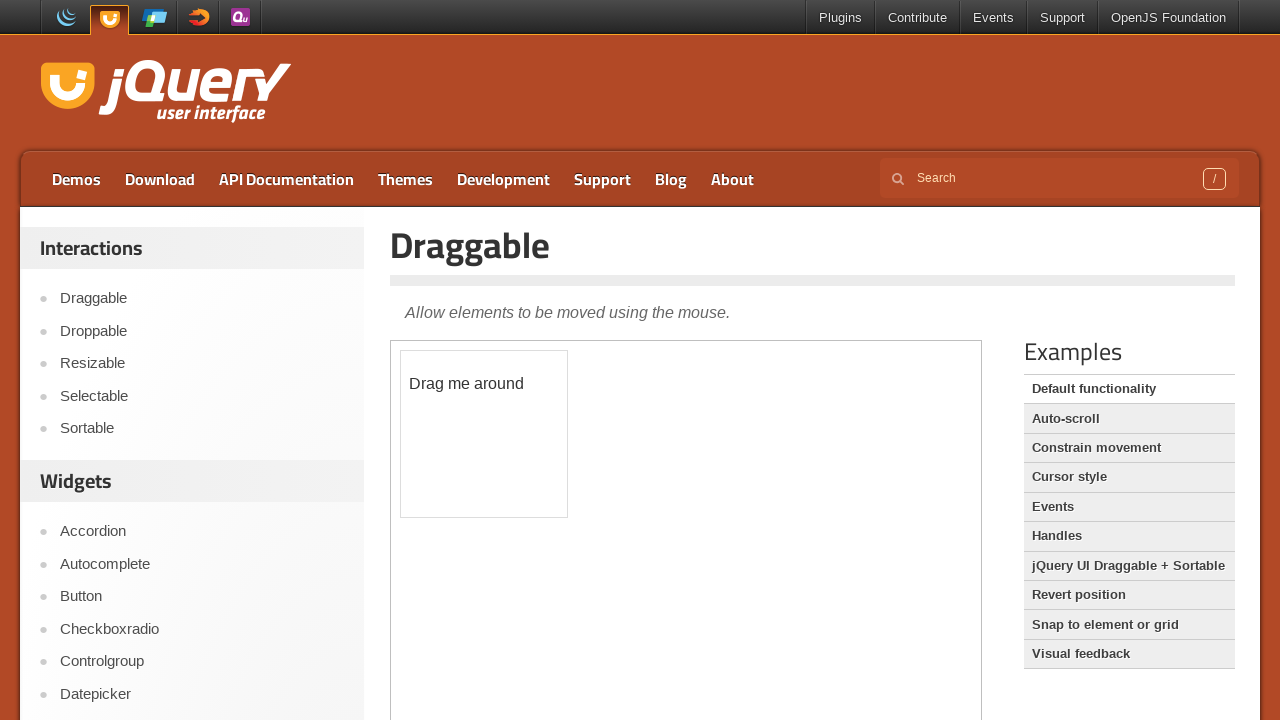

Located iframe containing draggable element
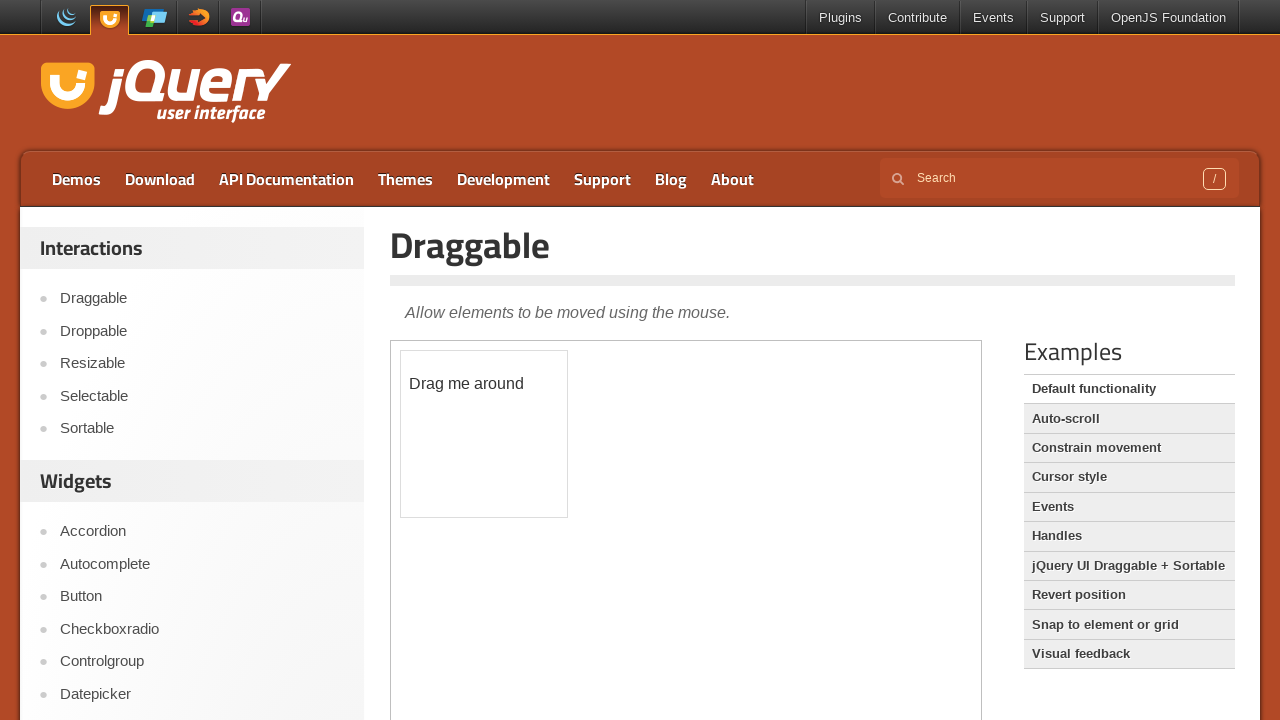

Located draggable element with id 'draggable'
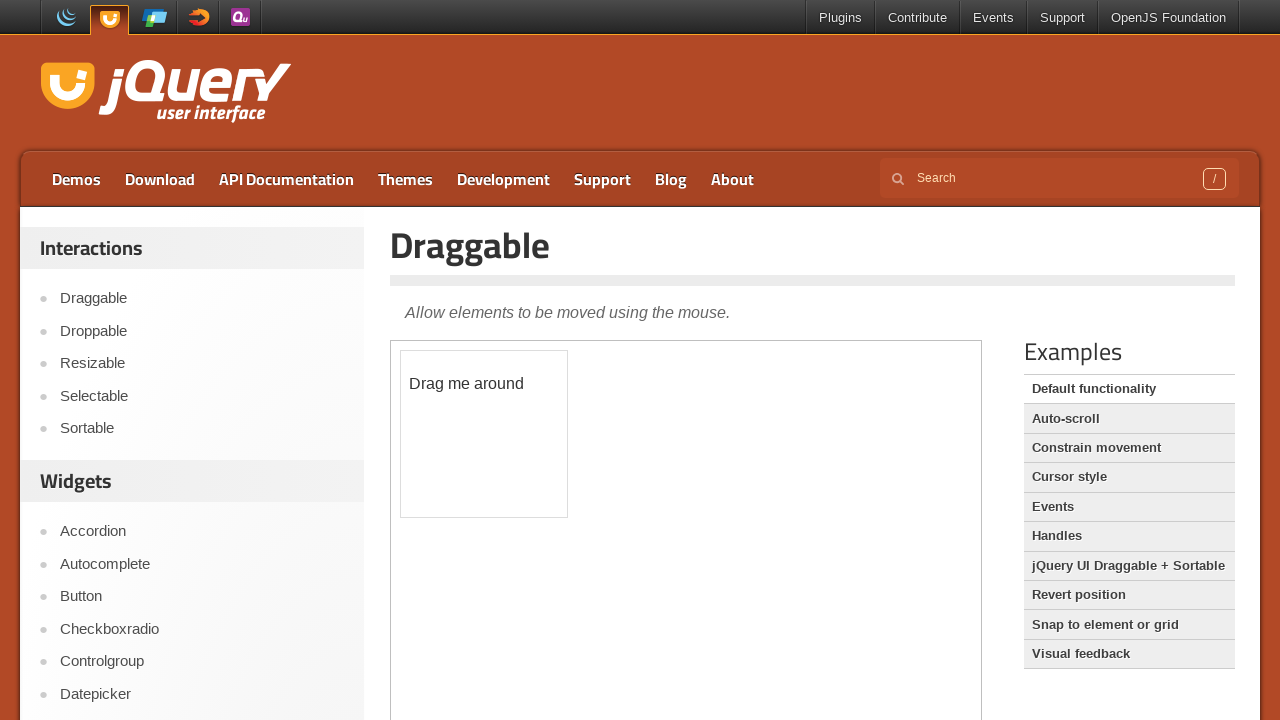

Dragged element 50px right and 75px down at (451, 426)
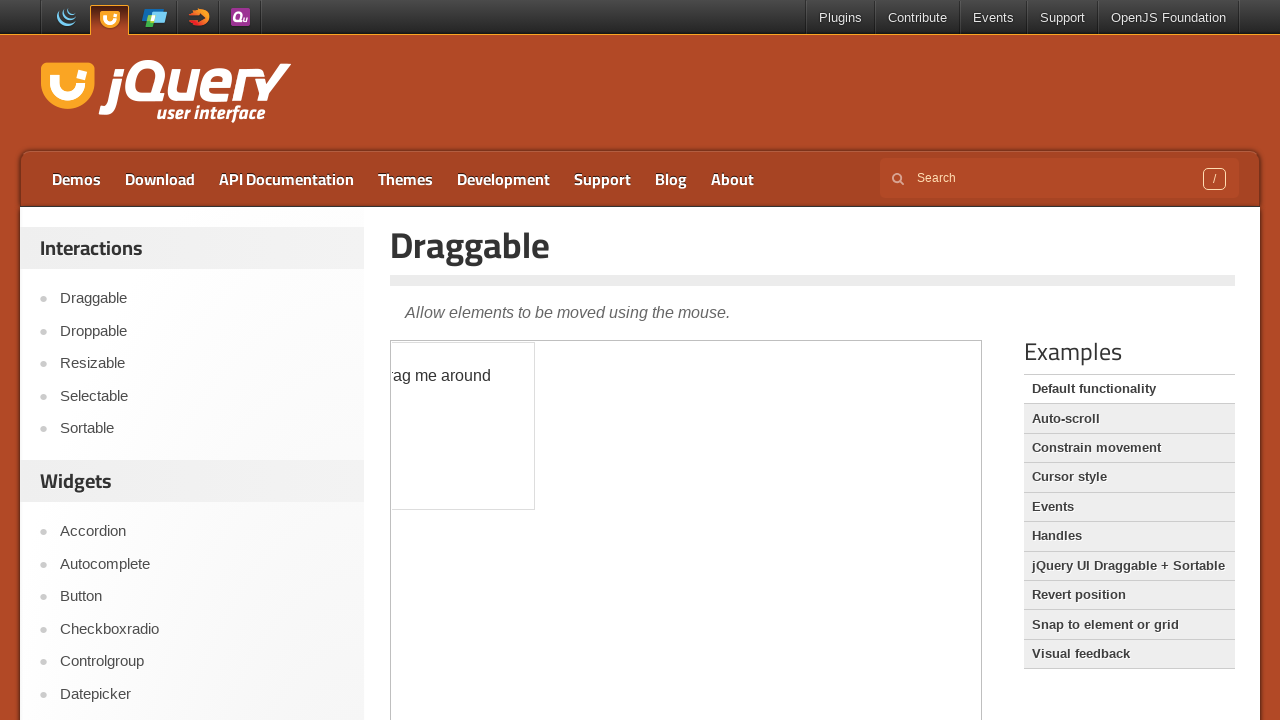

Waited 2 seconds for drag operation to complete
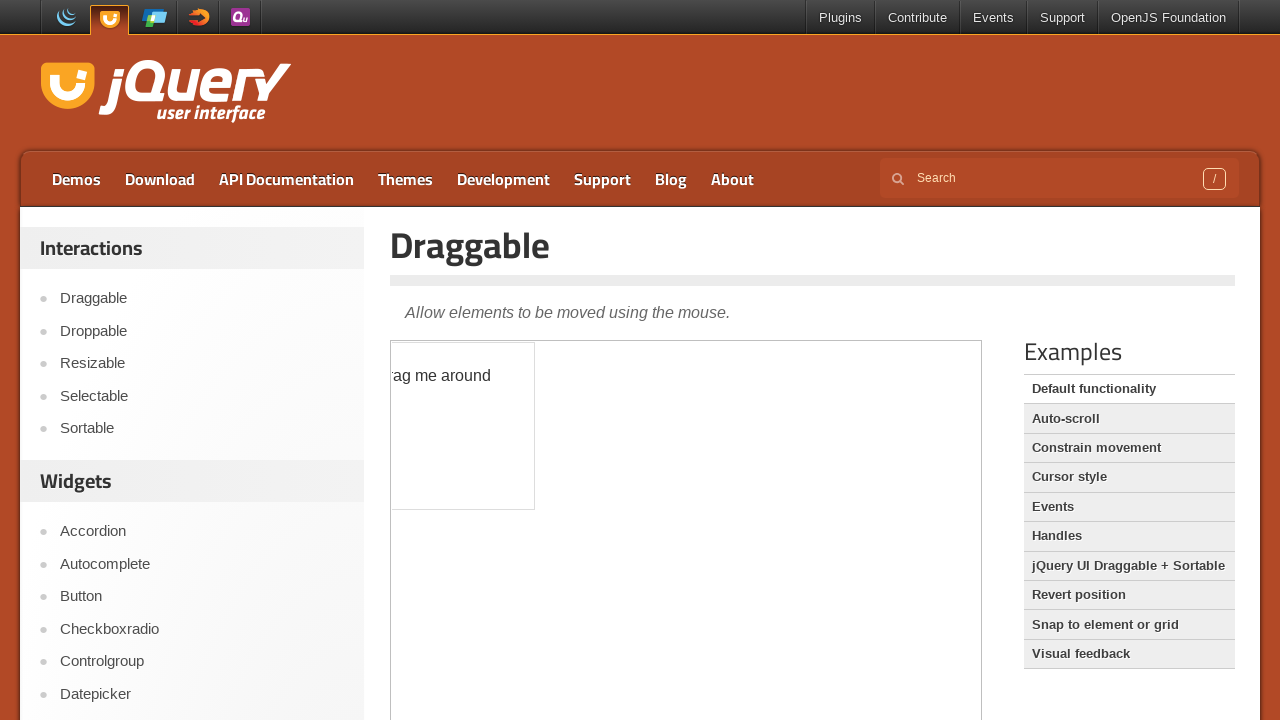

Reloaded the draggable demo page
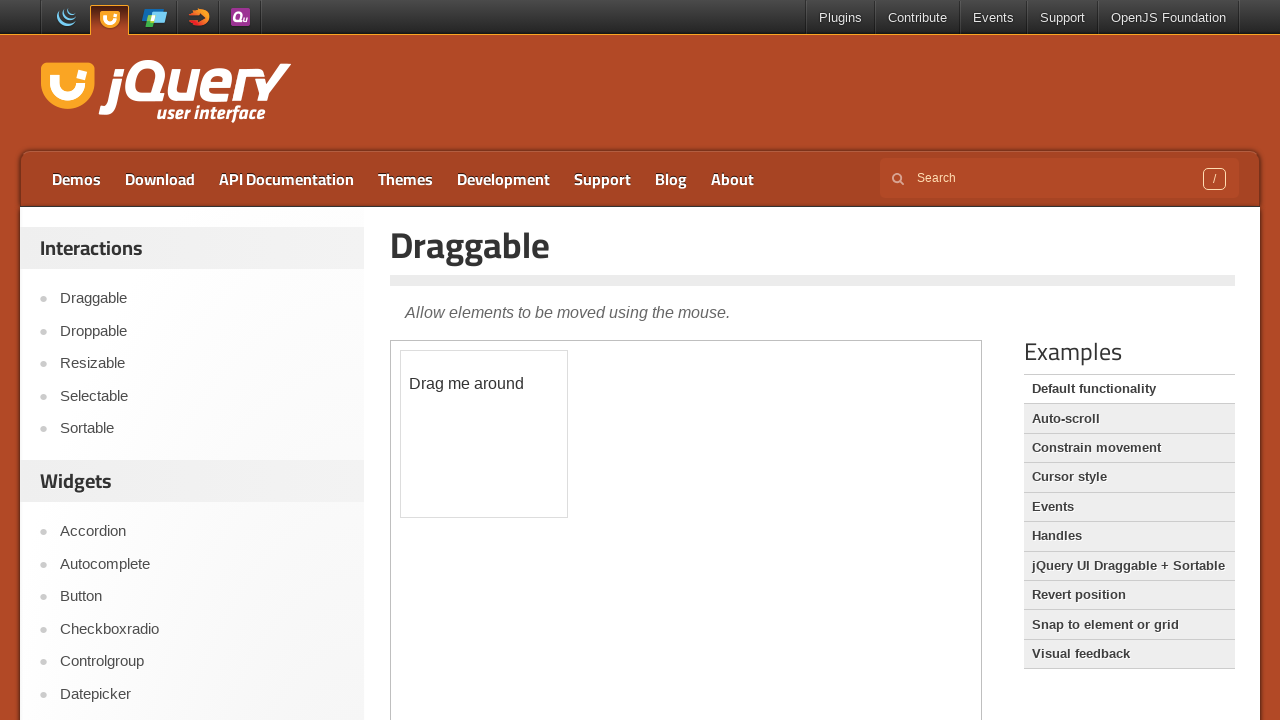

Located iframe after page reload
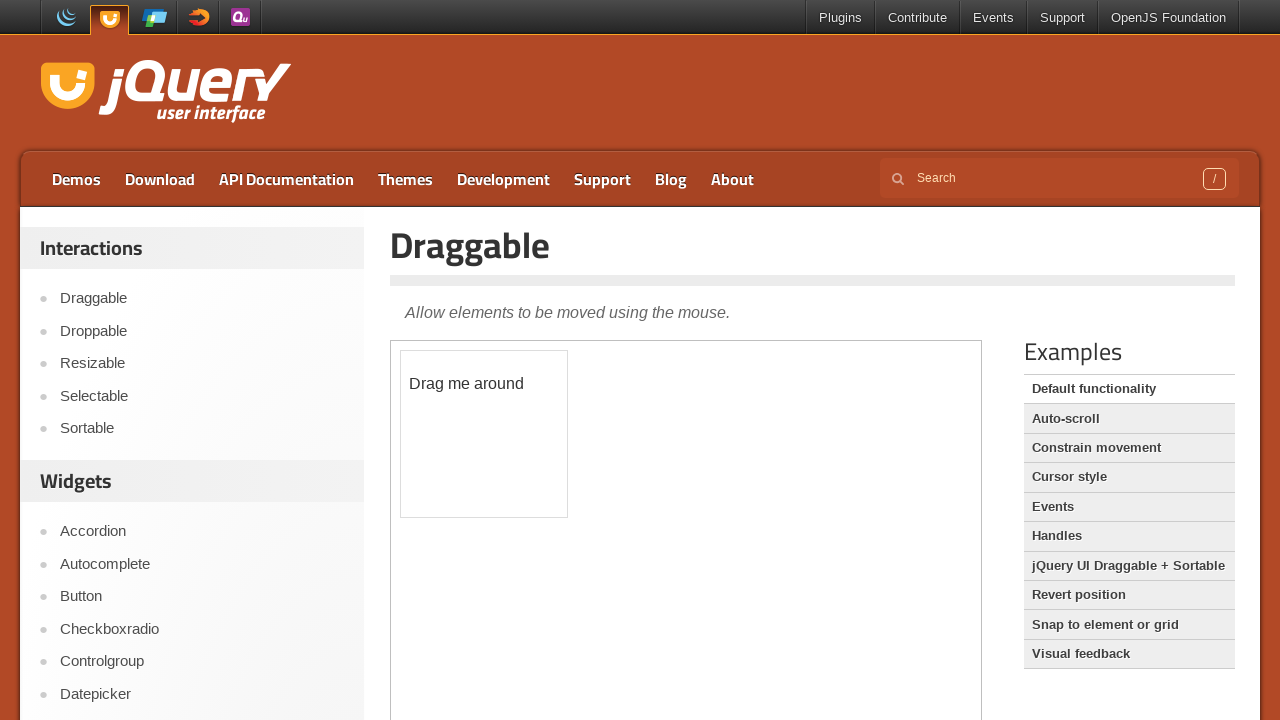

Located draggable element again after reload
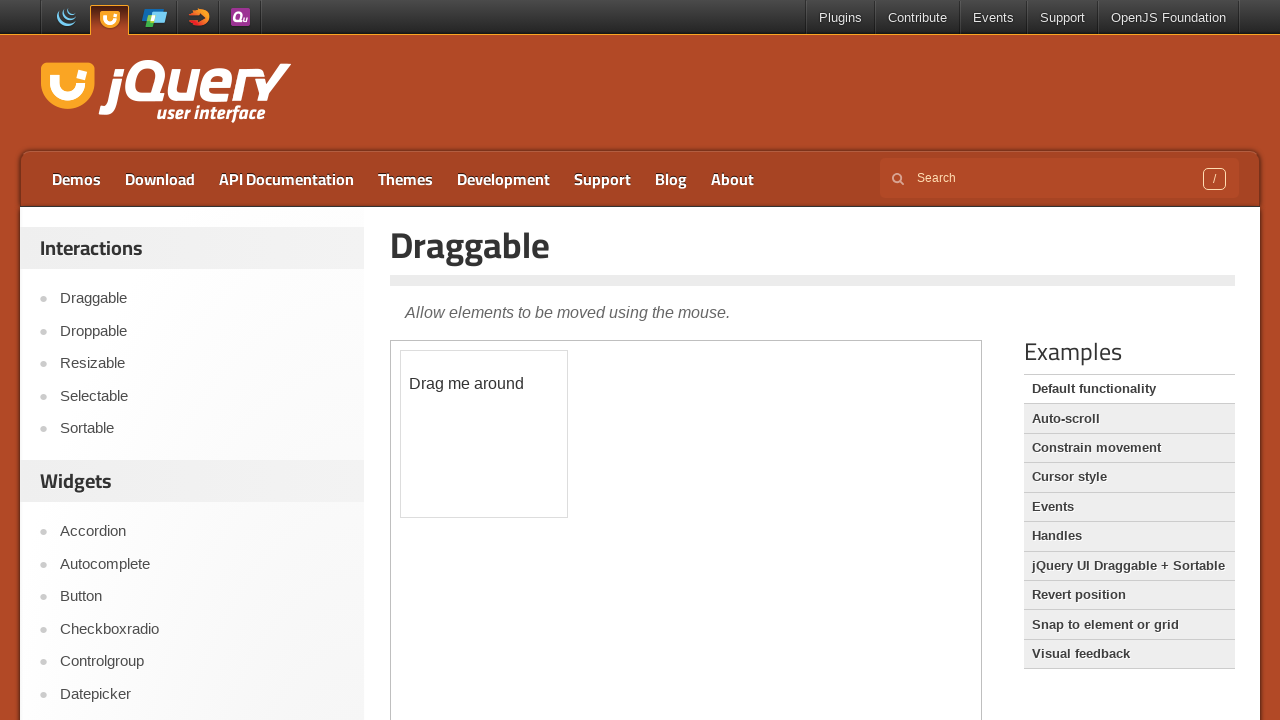

Dragged element 50px right and 75px down again after reload at (451, 426)
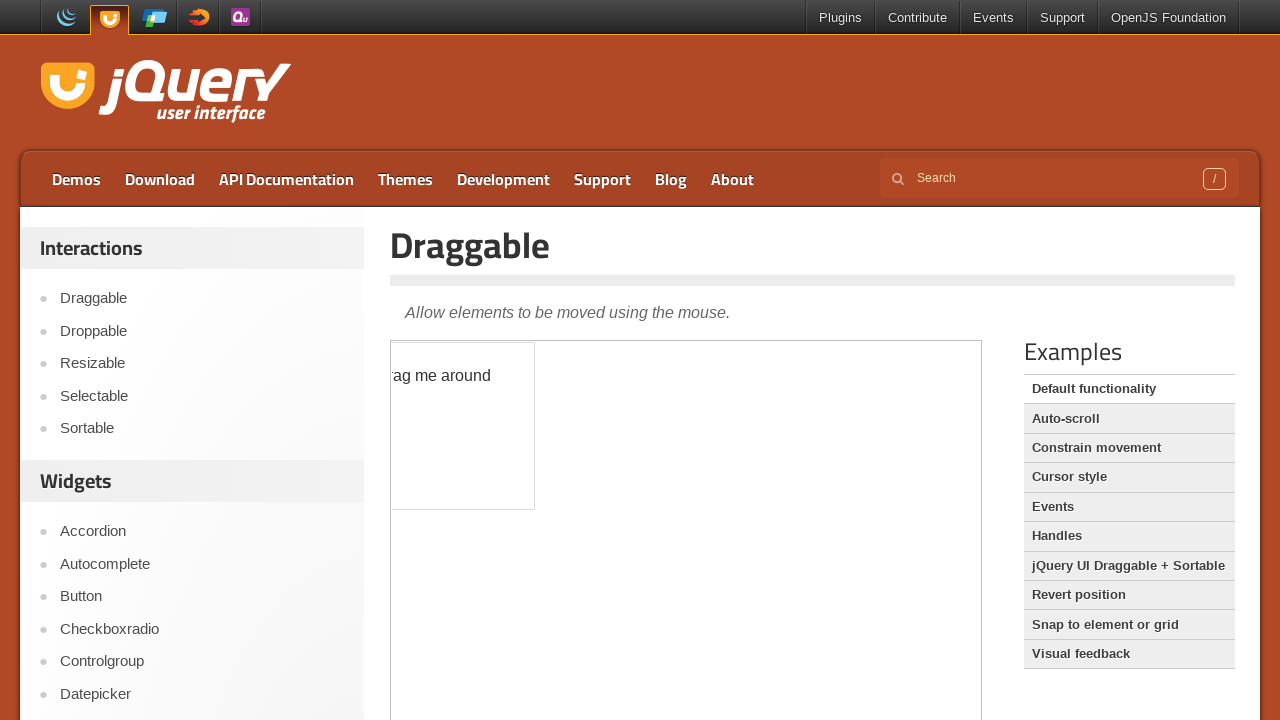

Waited 2 seconds for second drag operation to complete
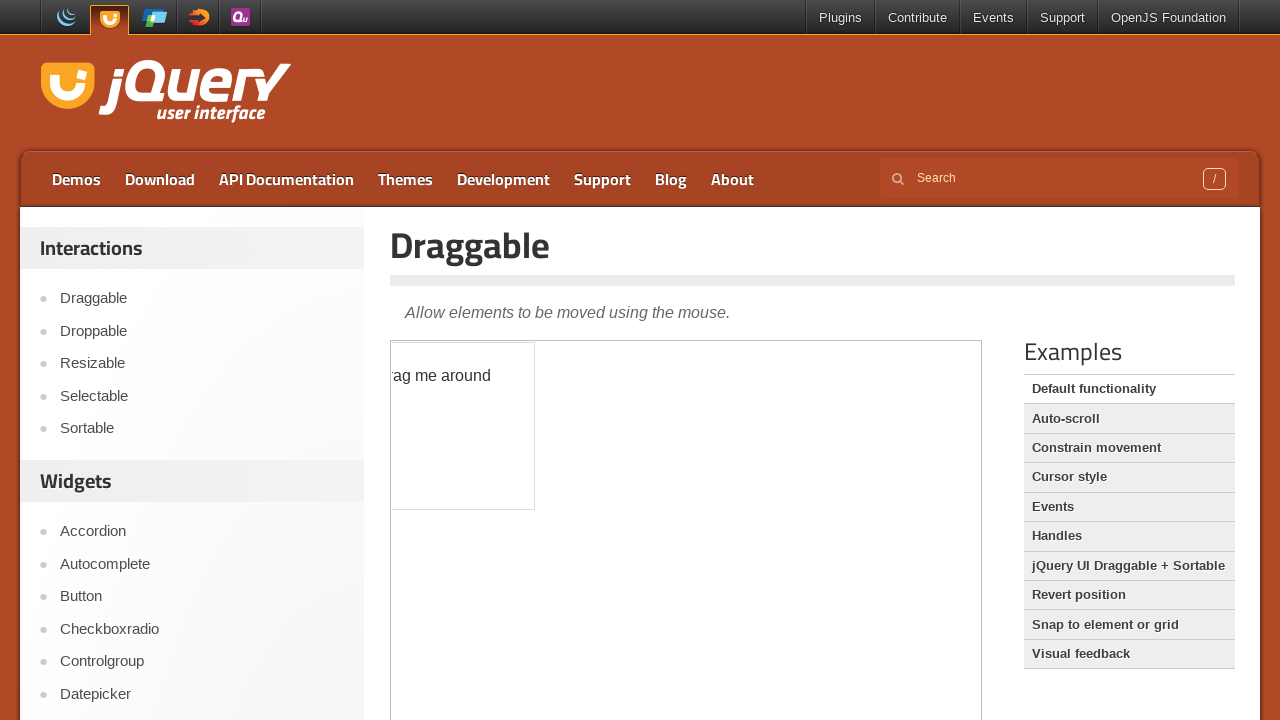

Navigated to jQuery UI droppable demo page
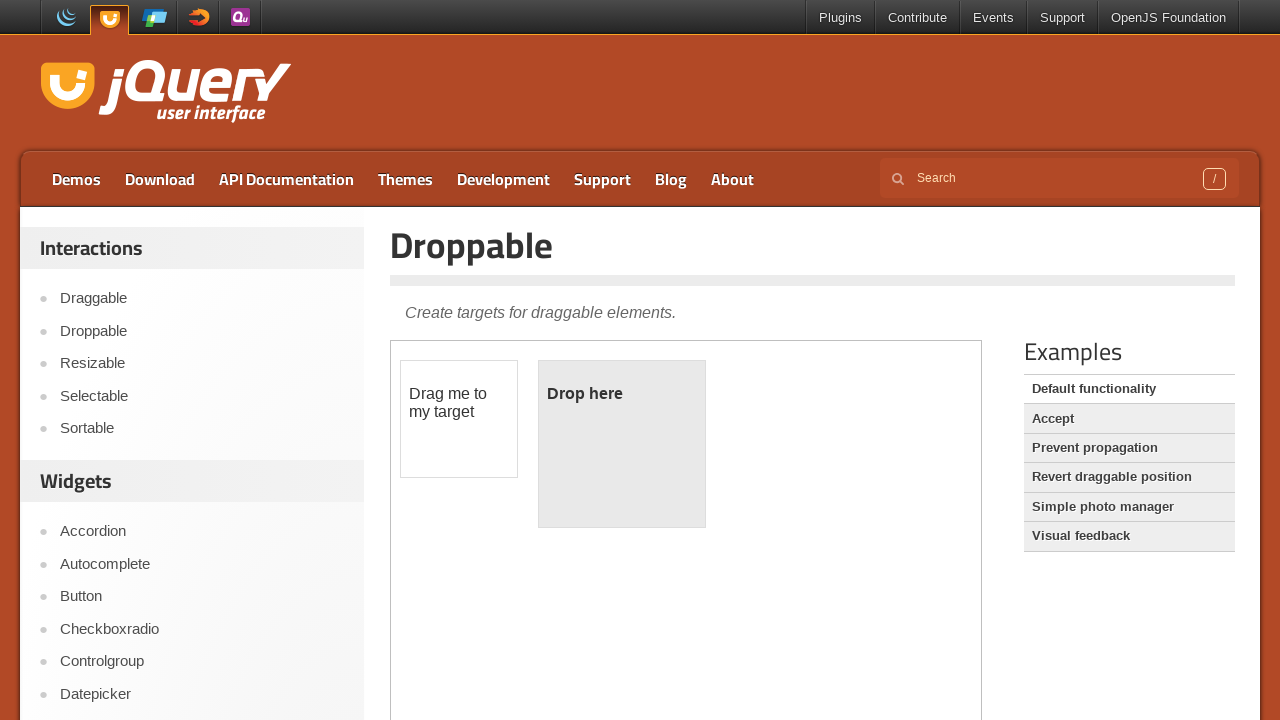

Located iframe on droppable demo page
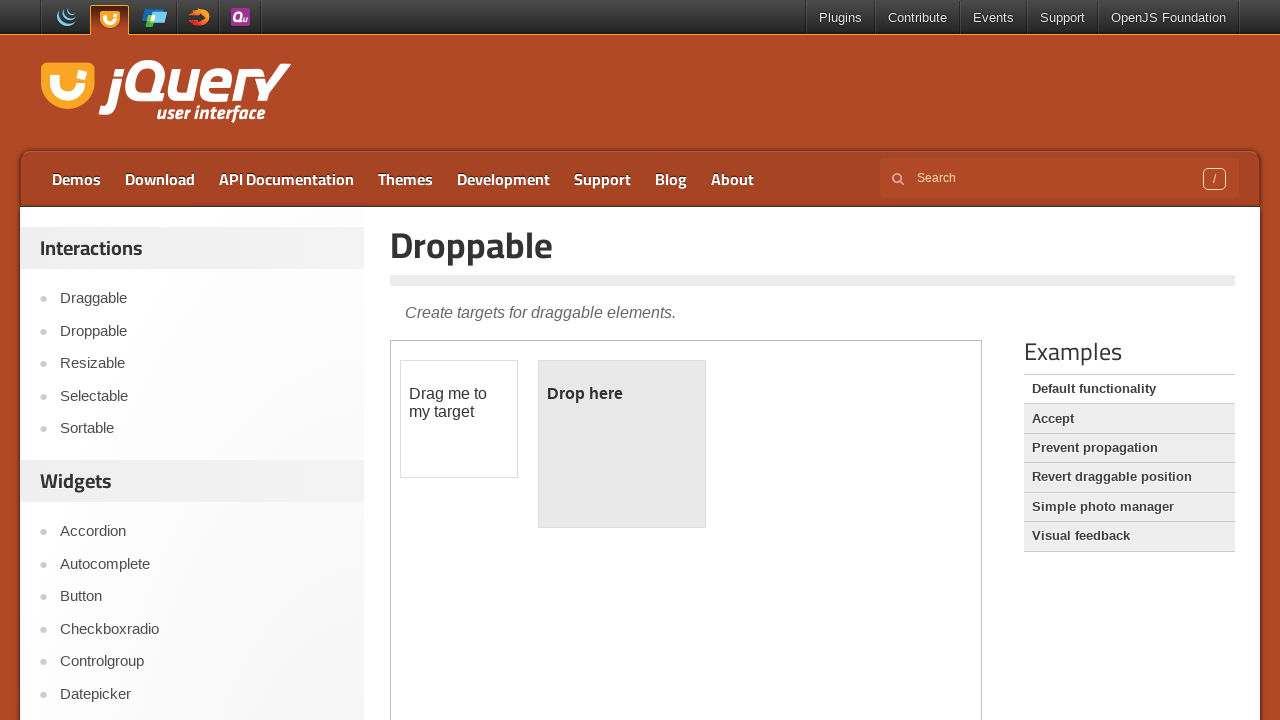

Located draggable element on droppable page
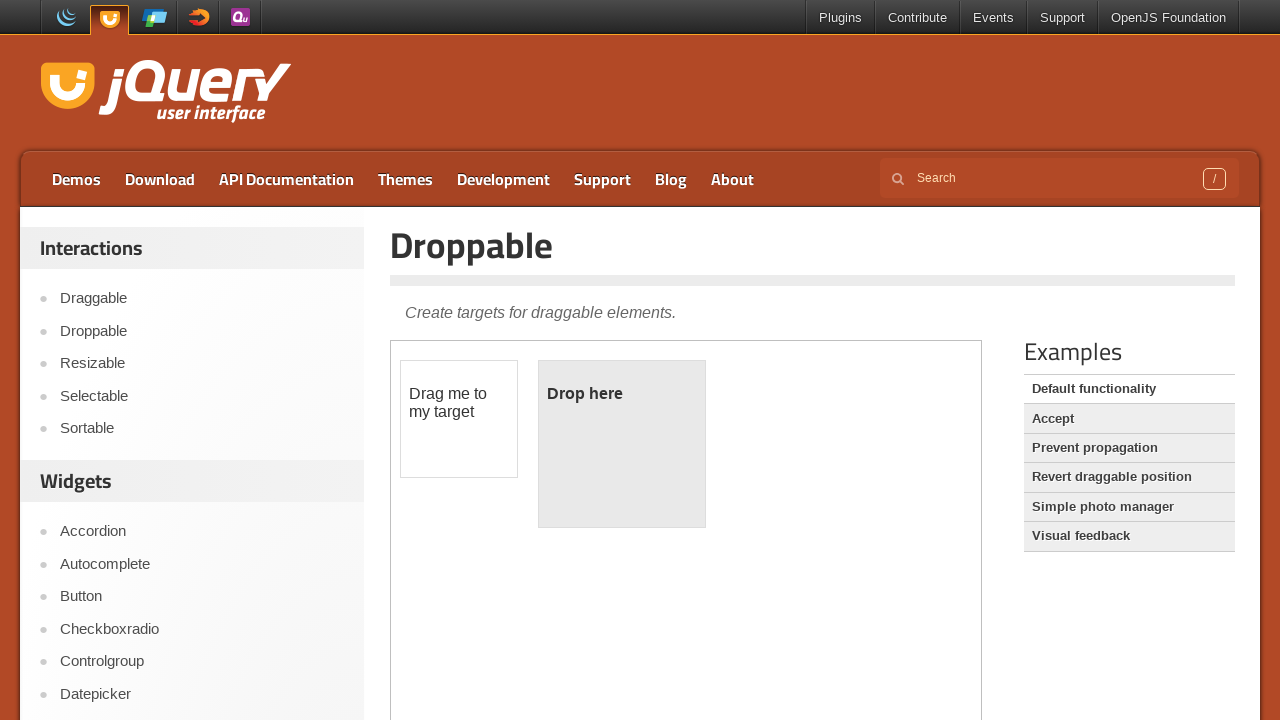

Located droppable target element
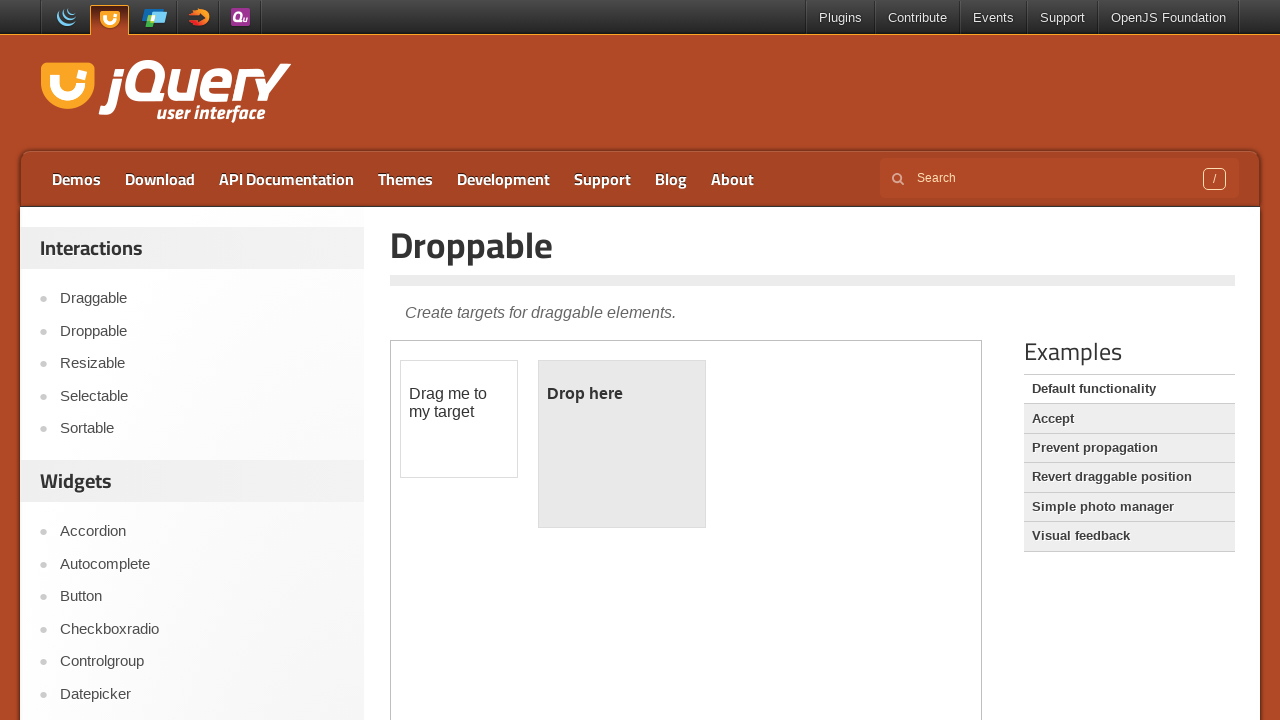

Dragged draggable element onto droppable target at (622, 444)
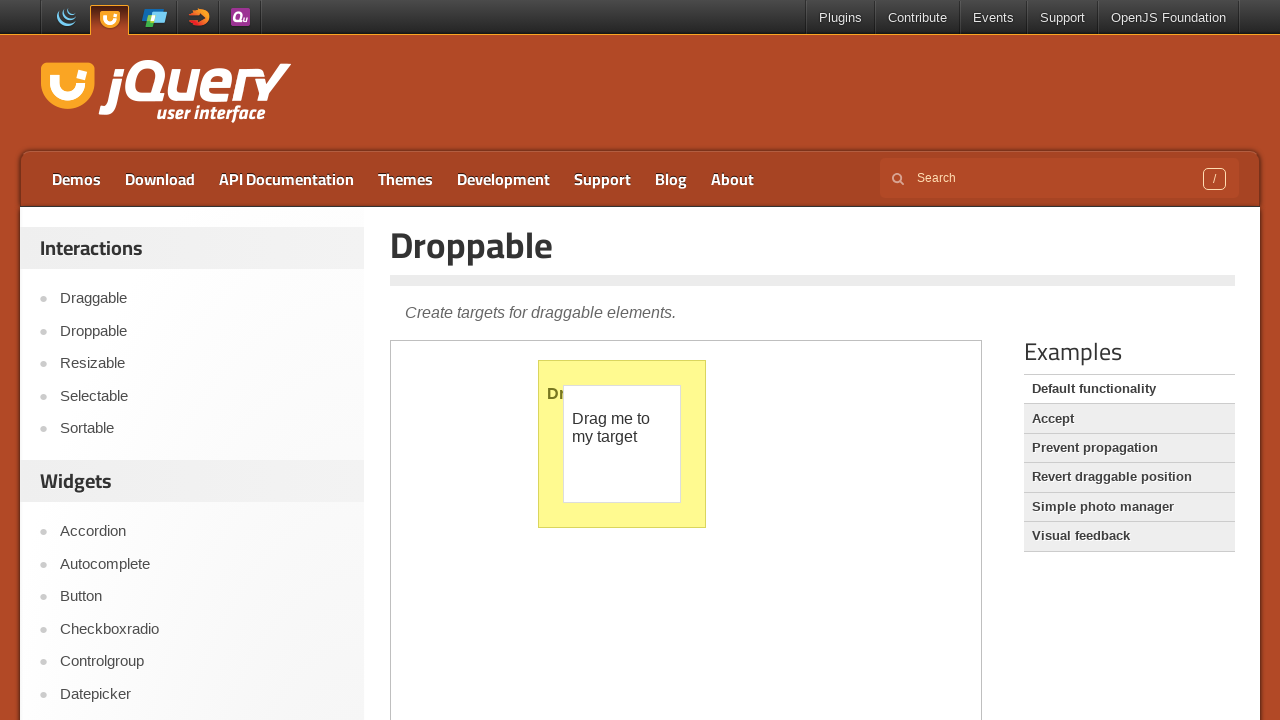

Waited 2 seconds for drag and drop operation to complete
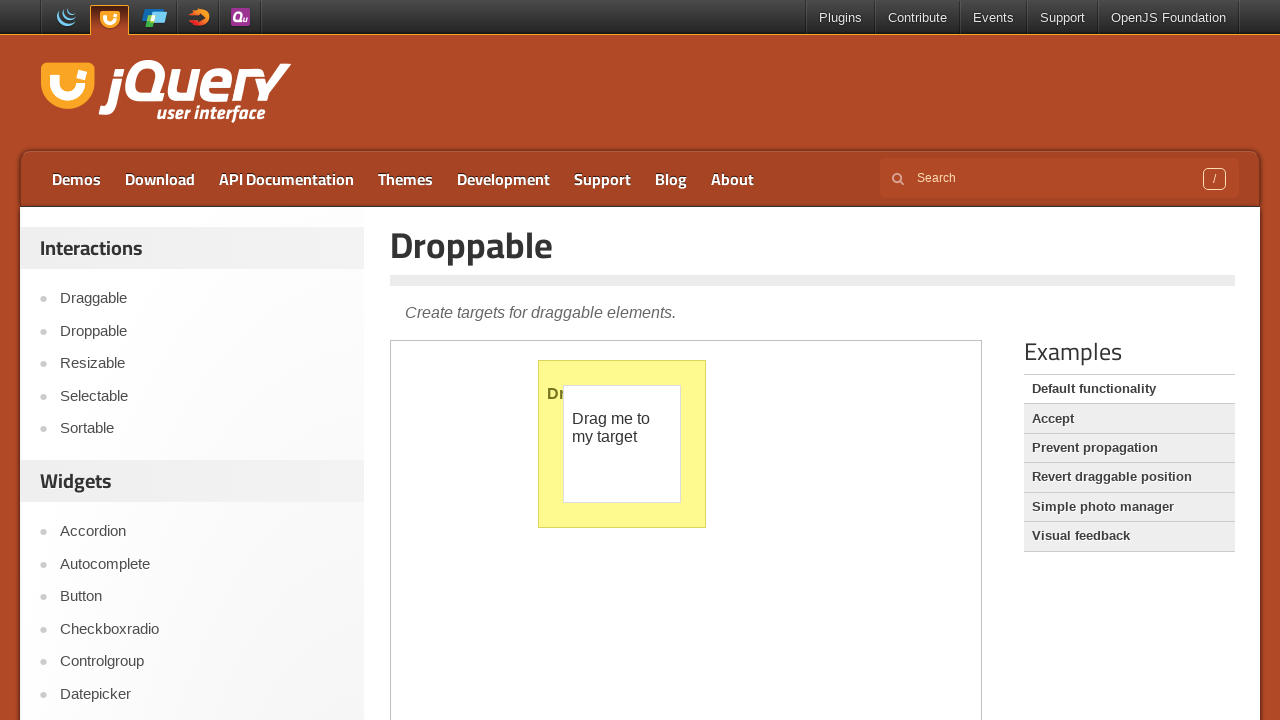

Reloaded the droppable demo page
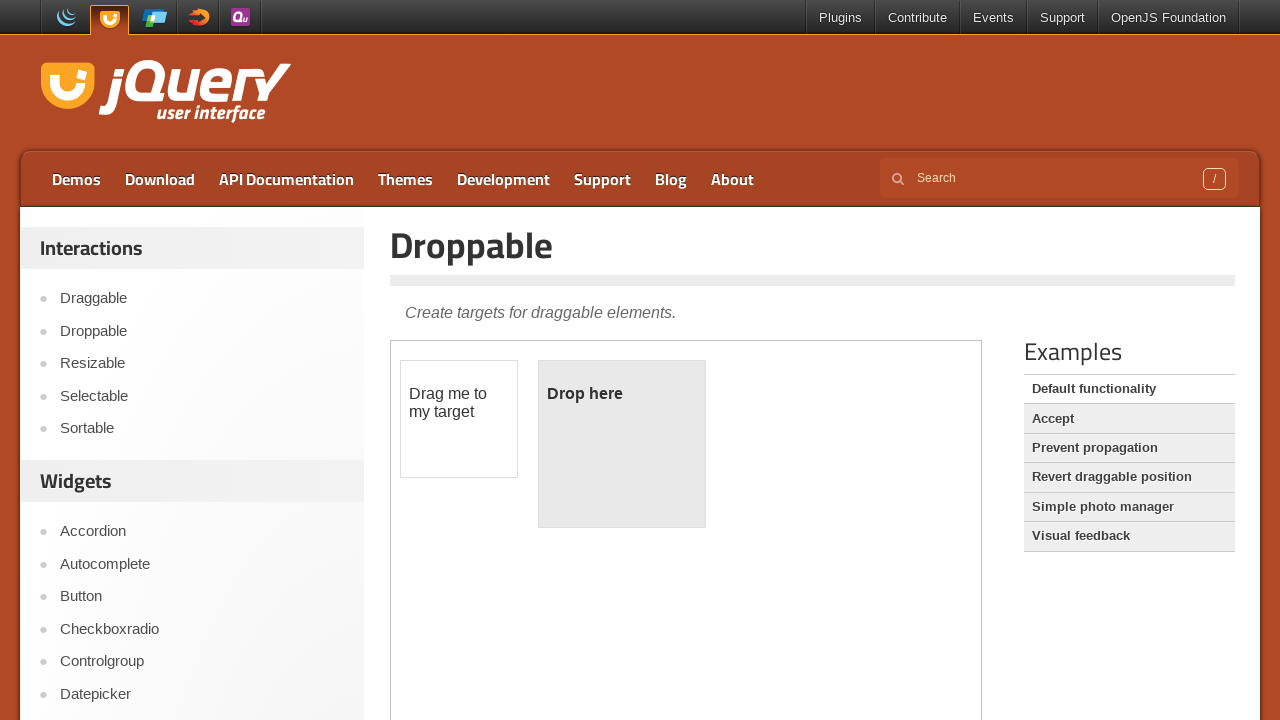

Located iframe after droppable page reload
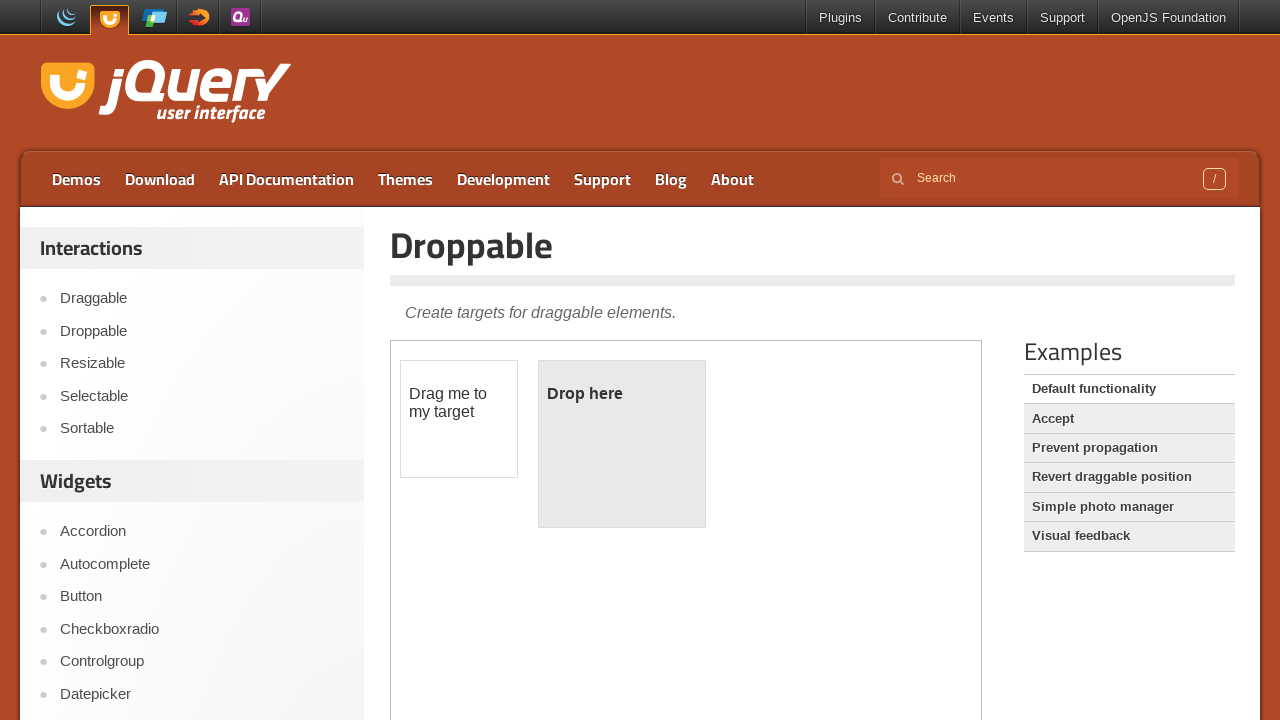

Located draggable element again after reload
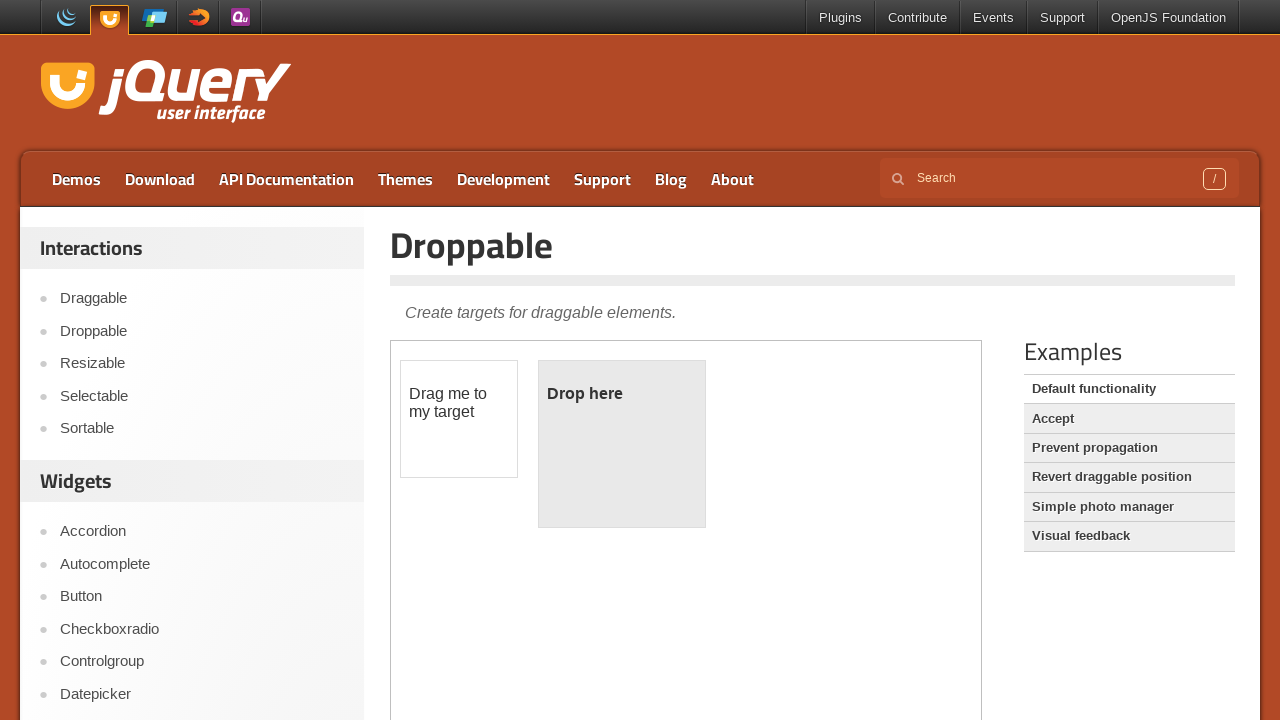

Located droppable target element again after reload
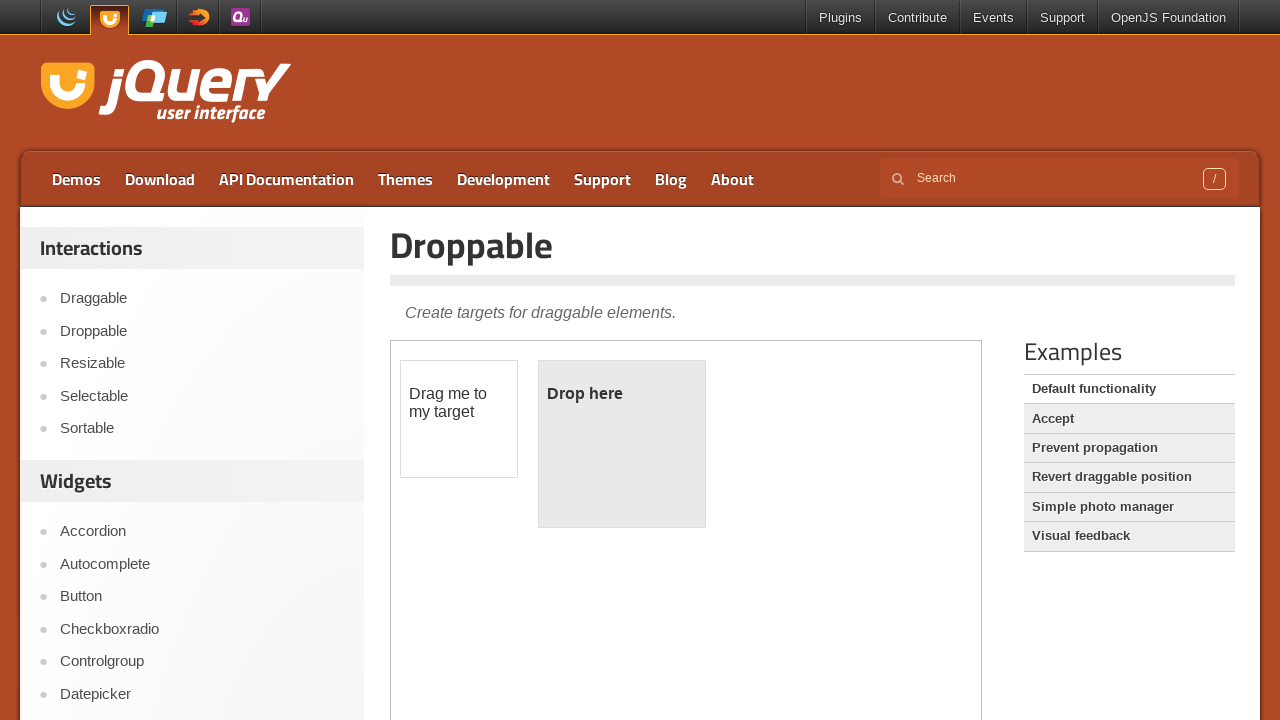

Dragged draggable element onto droppable target again after reload at (622, 444)
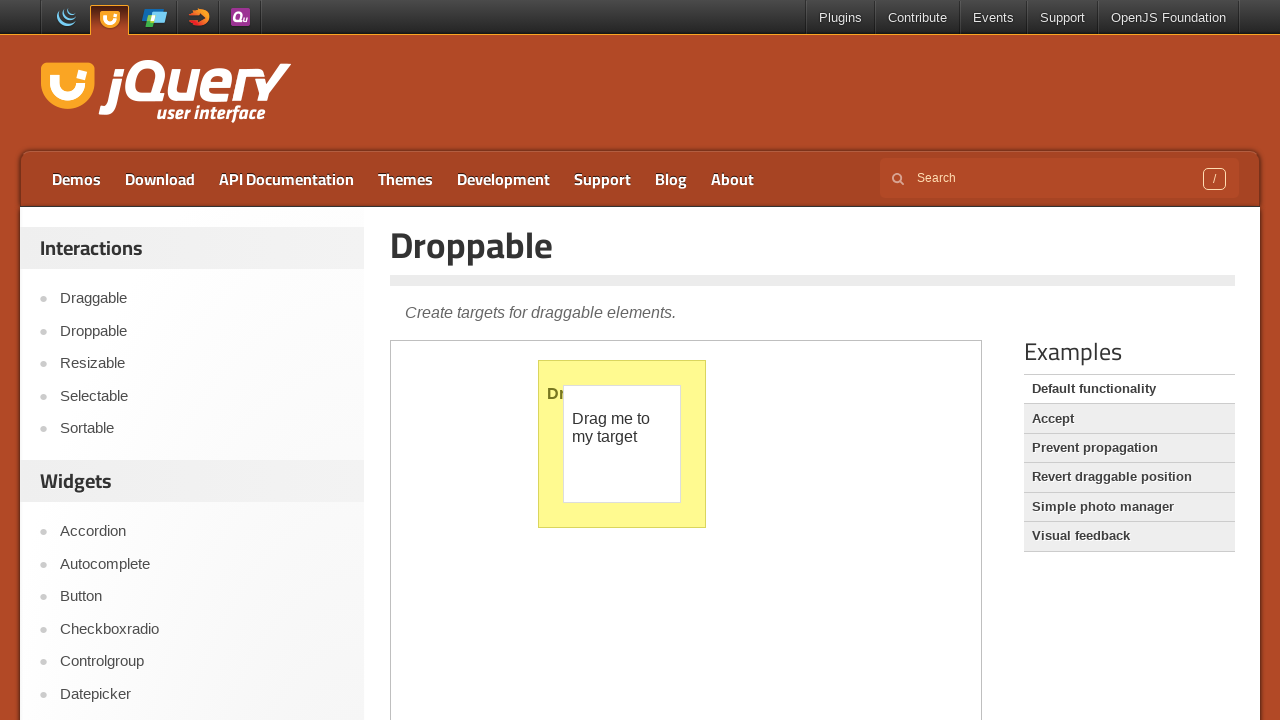

Waited 2 seconds for second drag and drop operation to complete
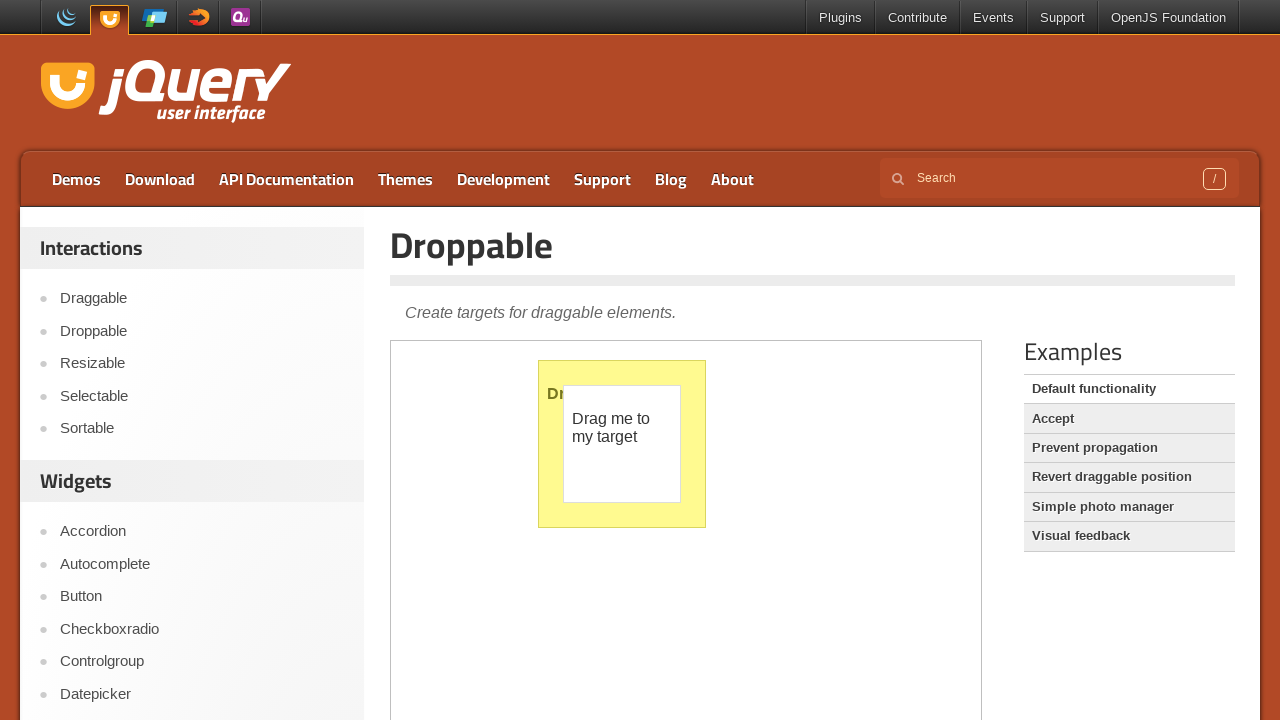

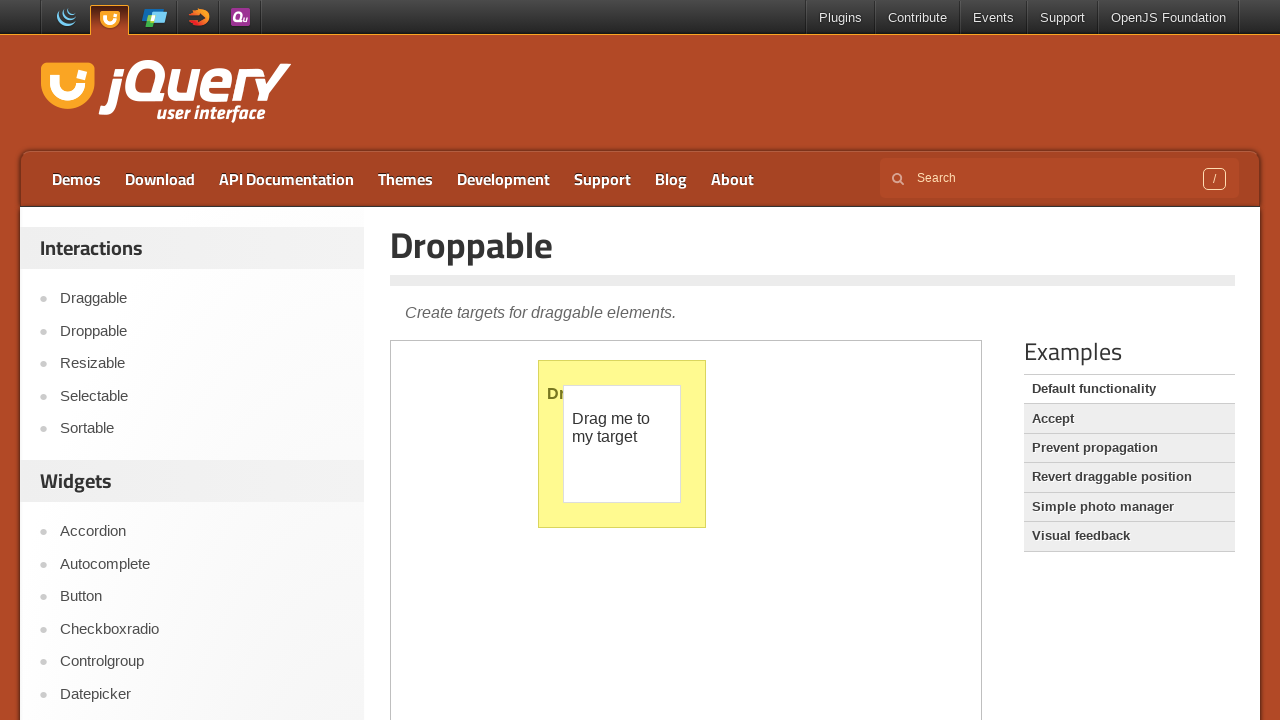